Navigates to the laptops category and adds a MacBook Air to the shopping cart on demoblaze.com, then accepts the confirmation alert.

Starting URL: https://www.demoblaze.com/index.html

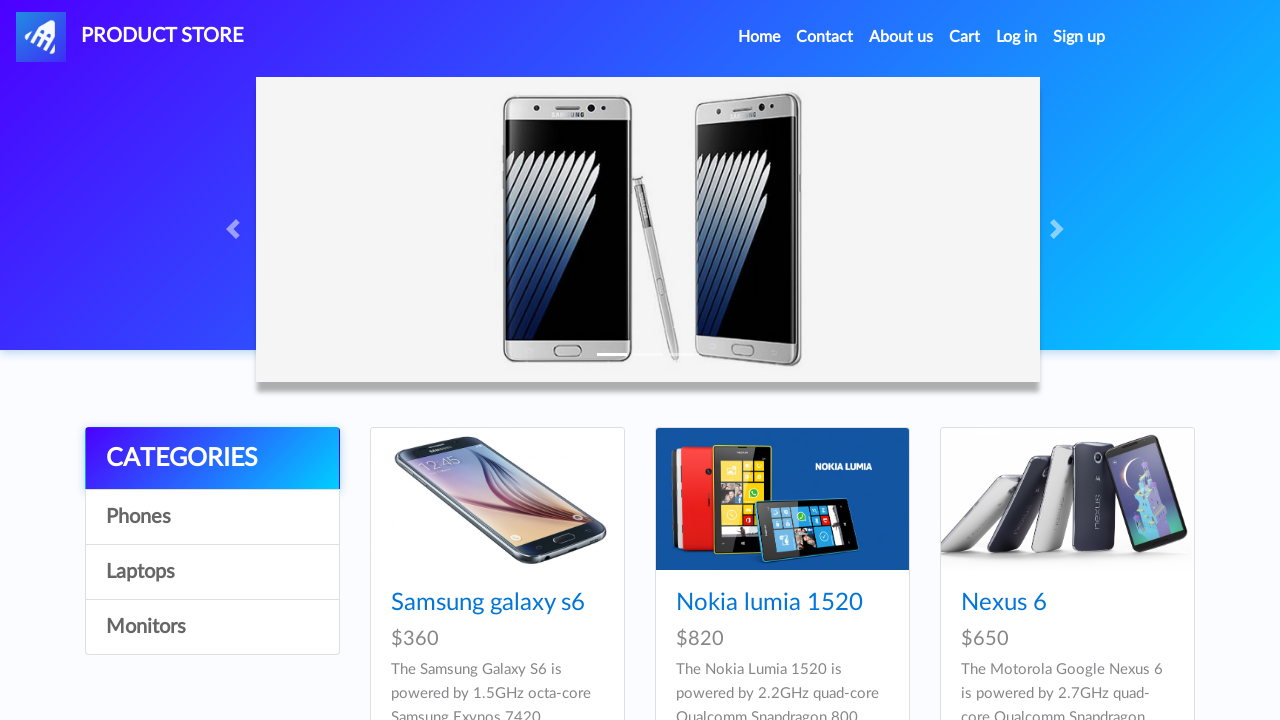

Clicked on Laptops category at (212, 572) on a:nth-of-type(3)
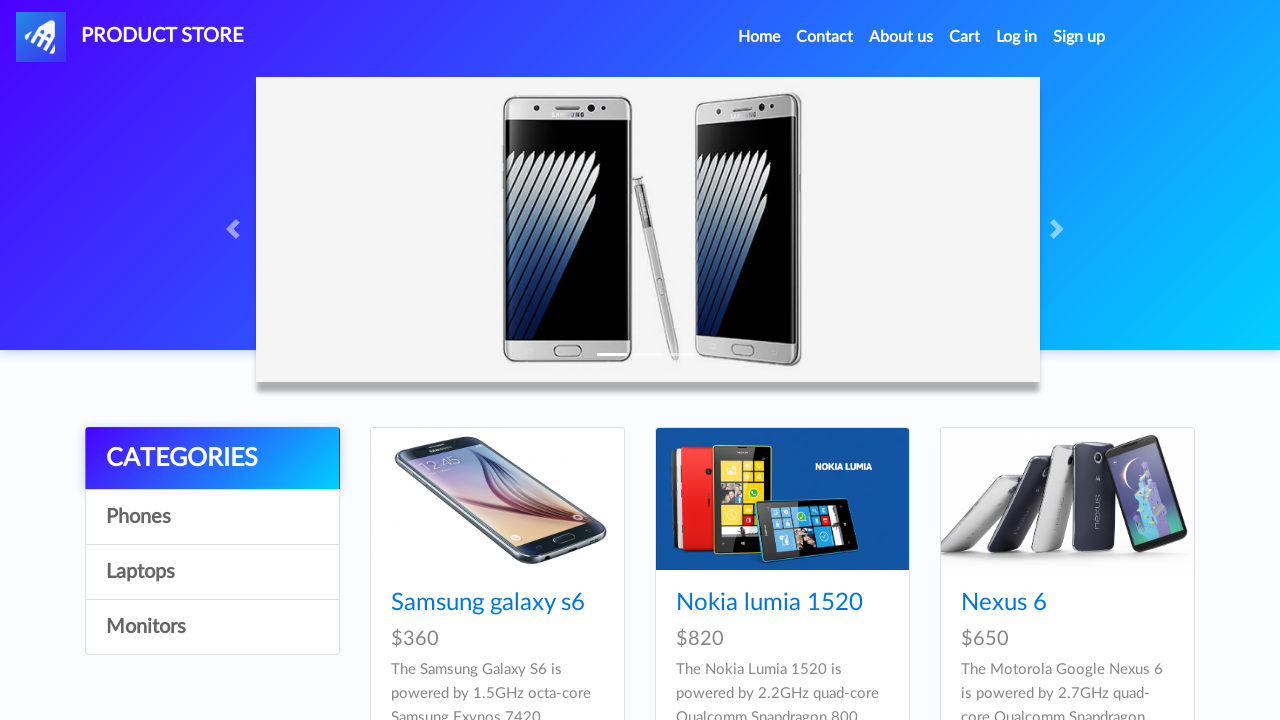

MacBook air product link loaded
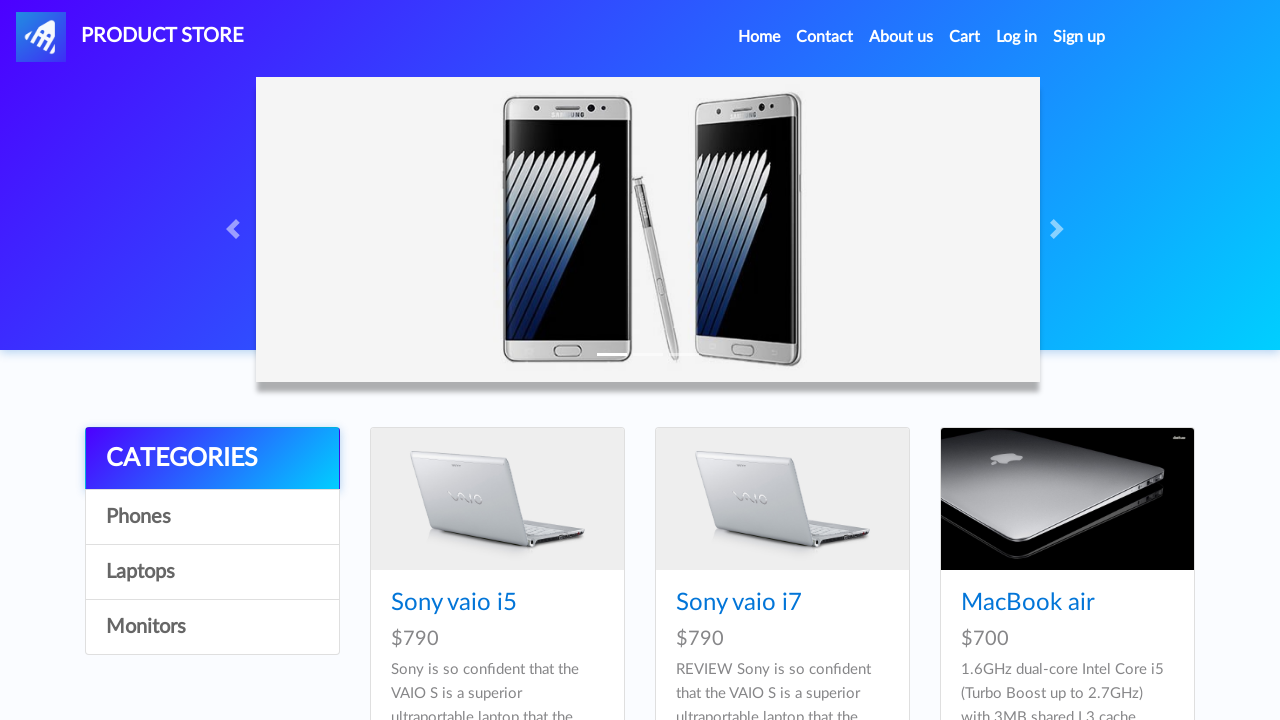

Clicked on MacBook air product at (1028, 603) on xpath=//a[normalize-space()='MacBook air']
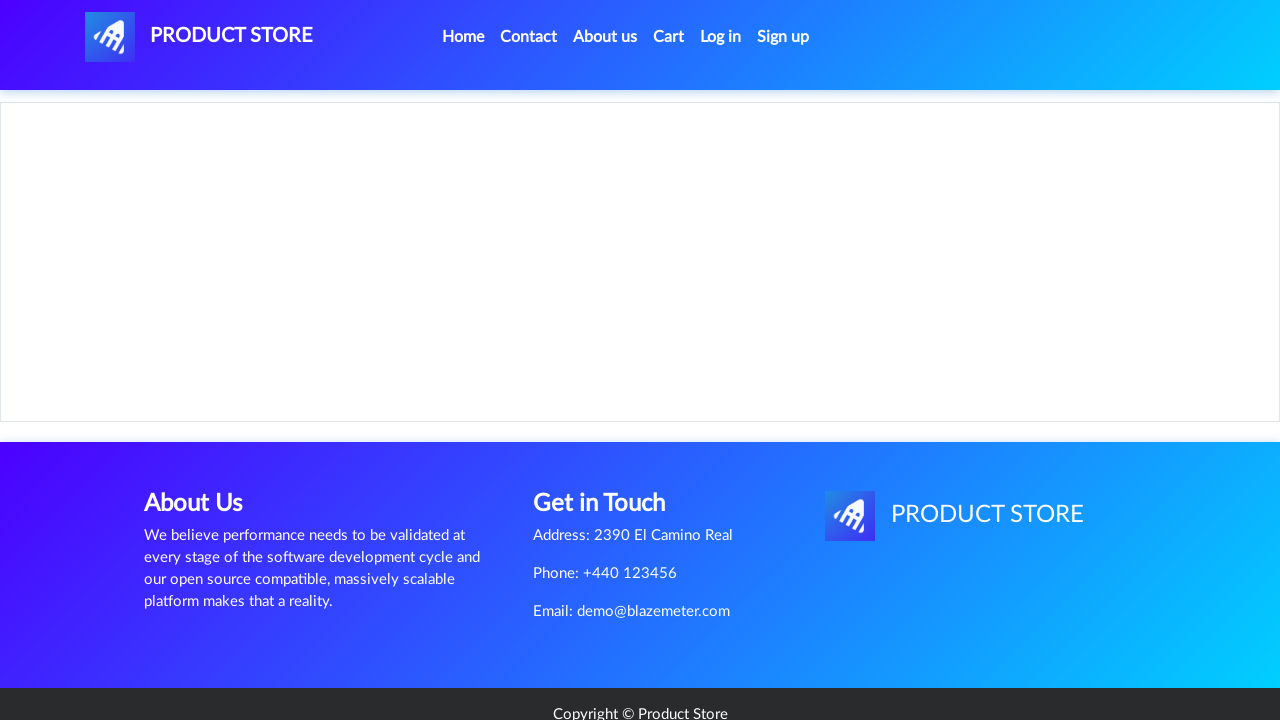

Add to cart button loaded on product page
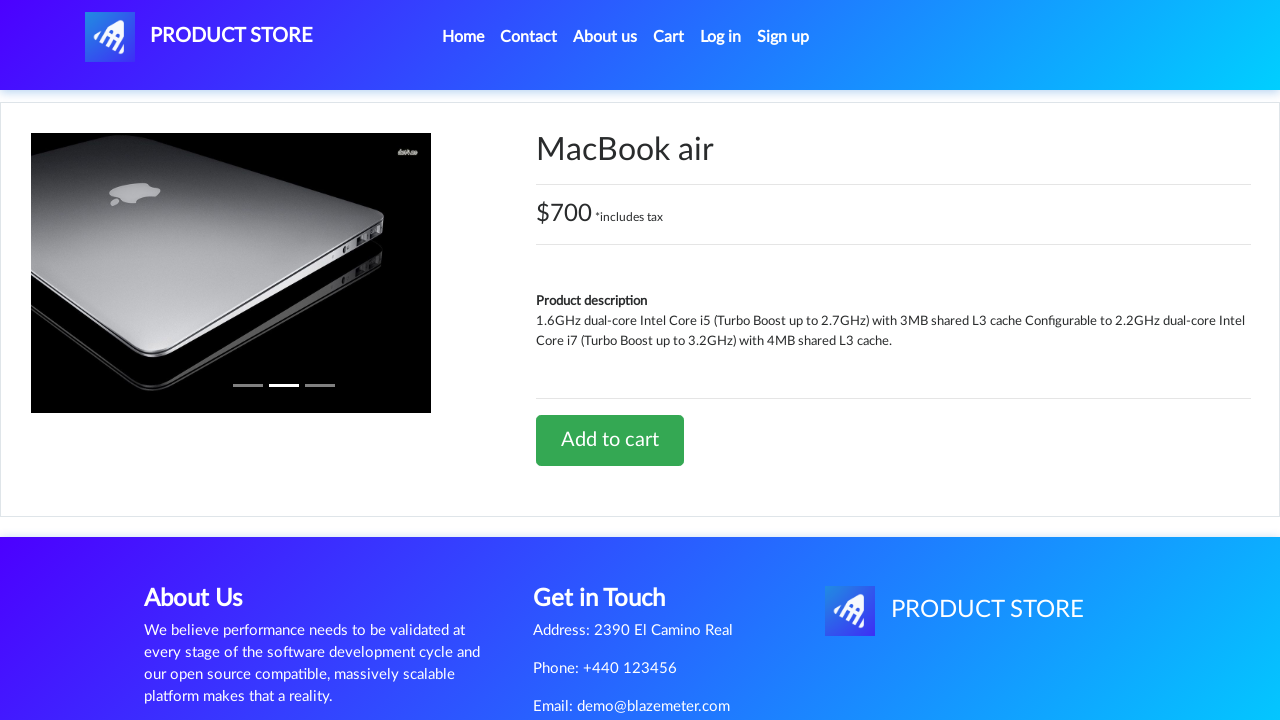

Clicked Add to cart button at (610, 440) on xpath=//a[normalize-space()='Add to cart']
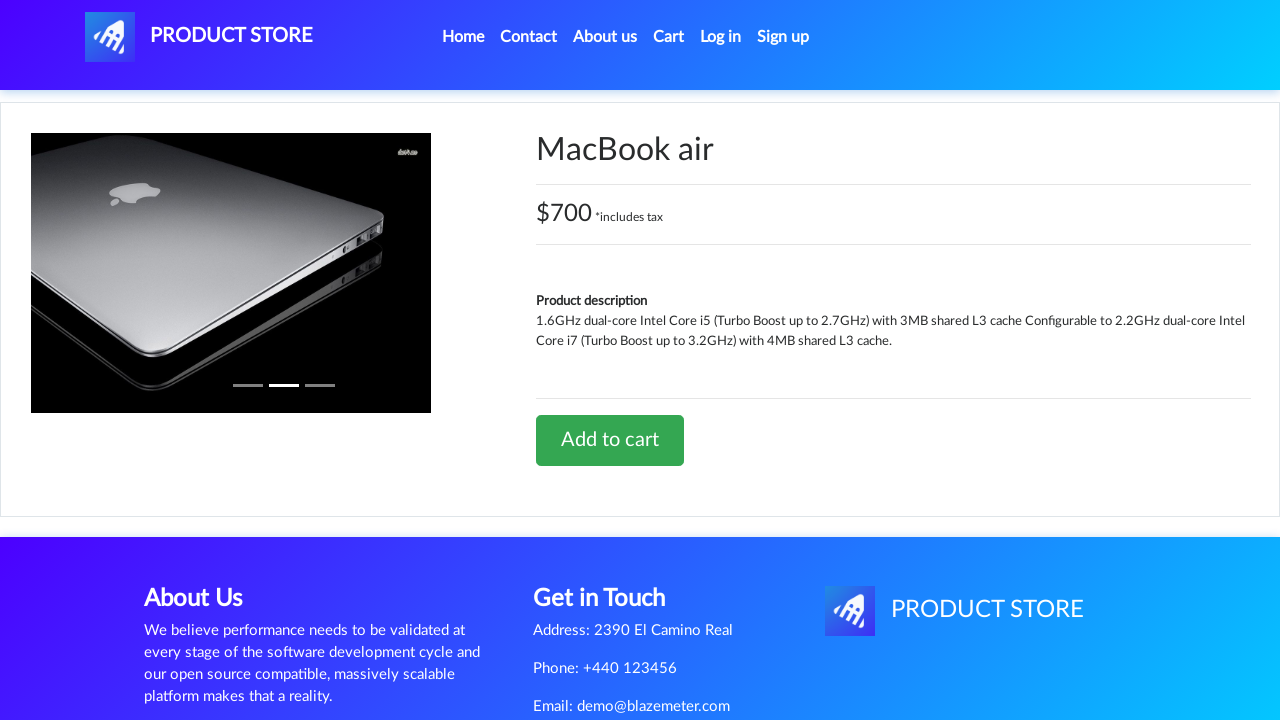

Set up dialog handler to accept alerts
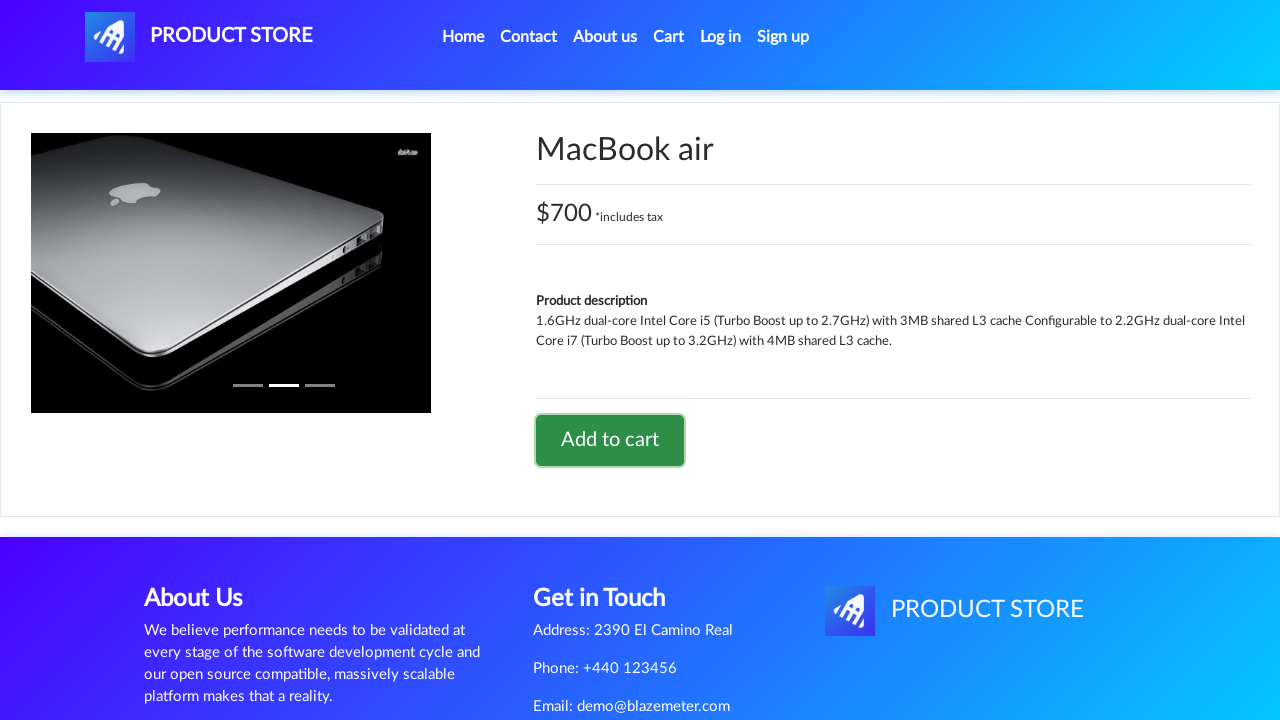

Waited for confirmation alert and accepted it
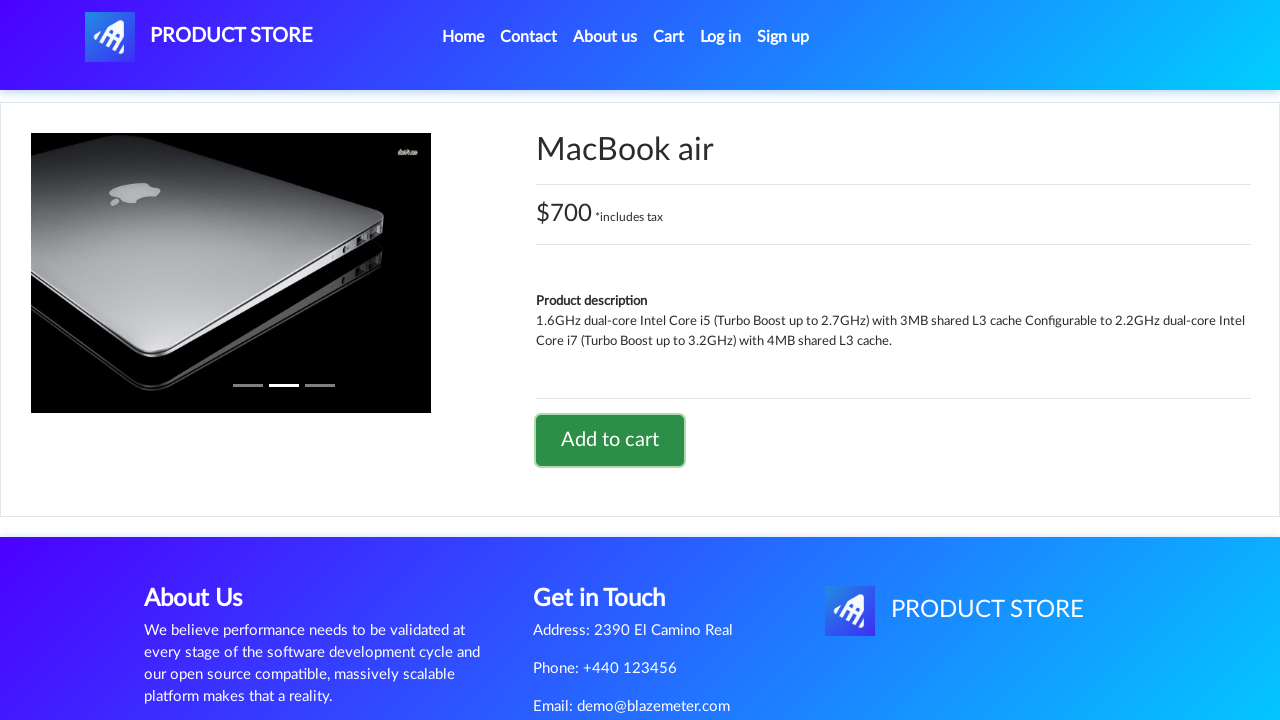

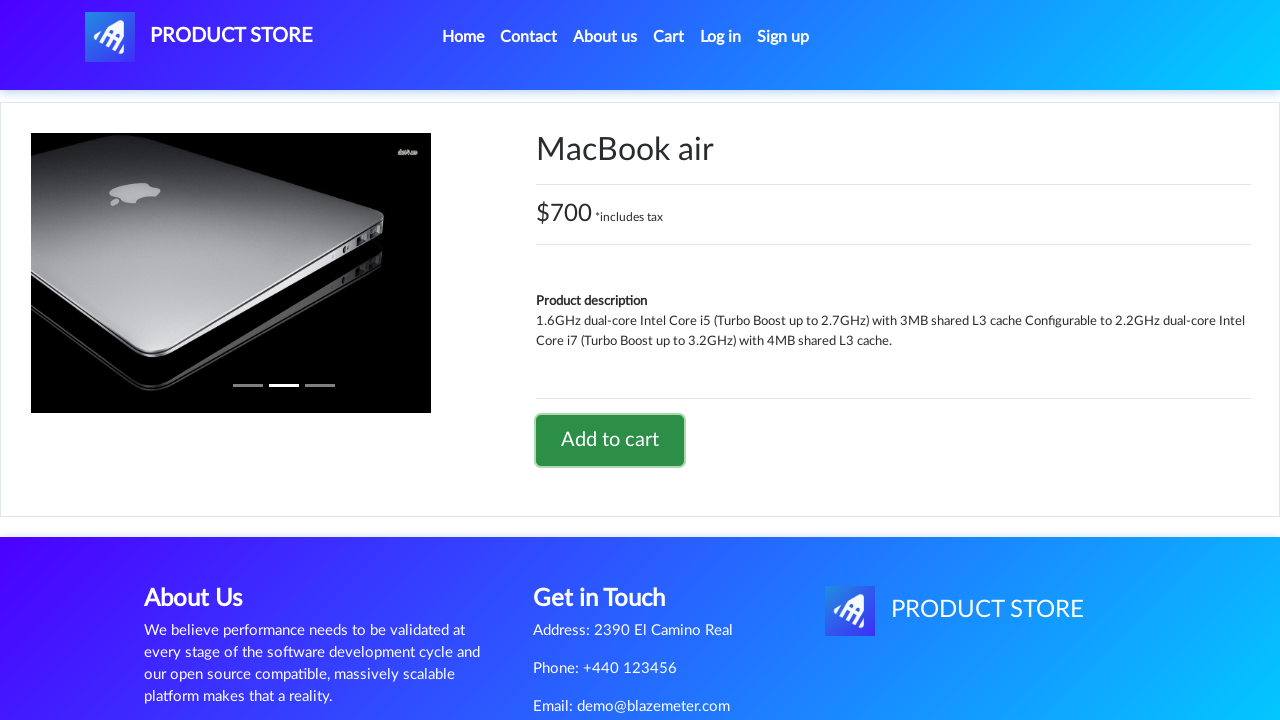